Tests drag and drop functionality by dragging column A to column B and verifying the swap occurred

Starting URL: https://the-internet.herokuapp.com/drag_and_drop

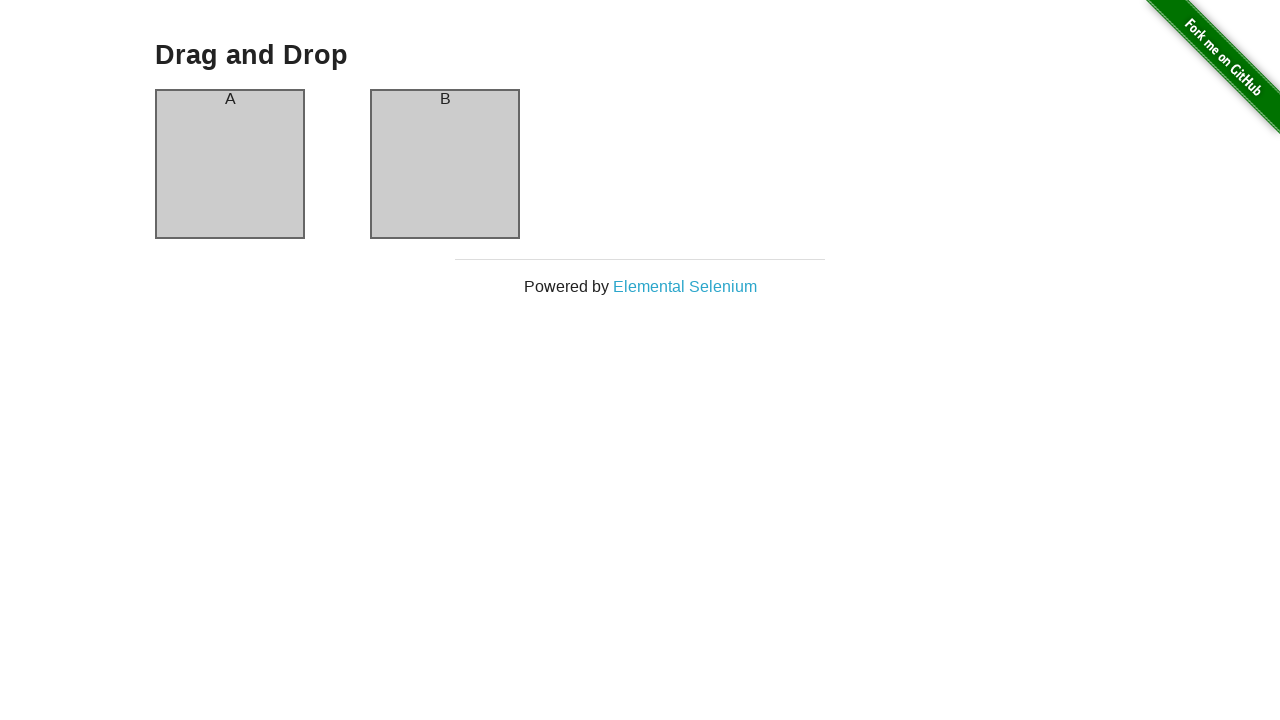

Located column A element
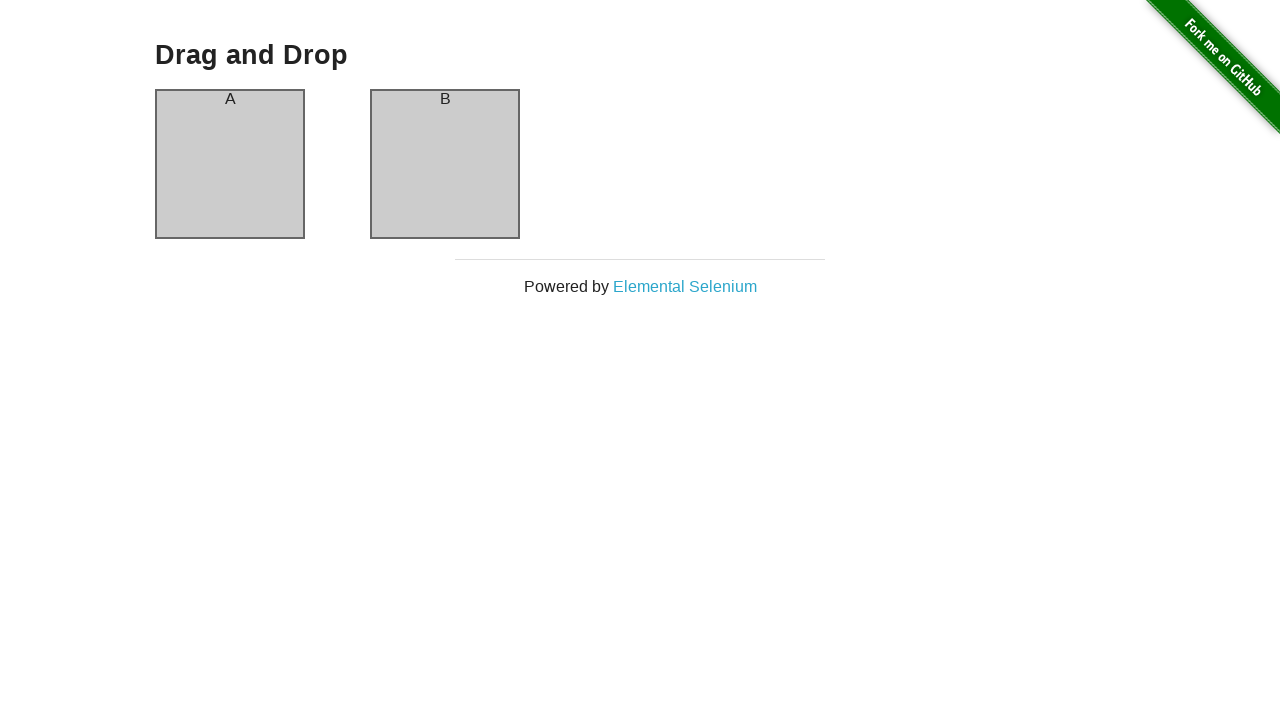

Located column B element
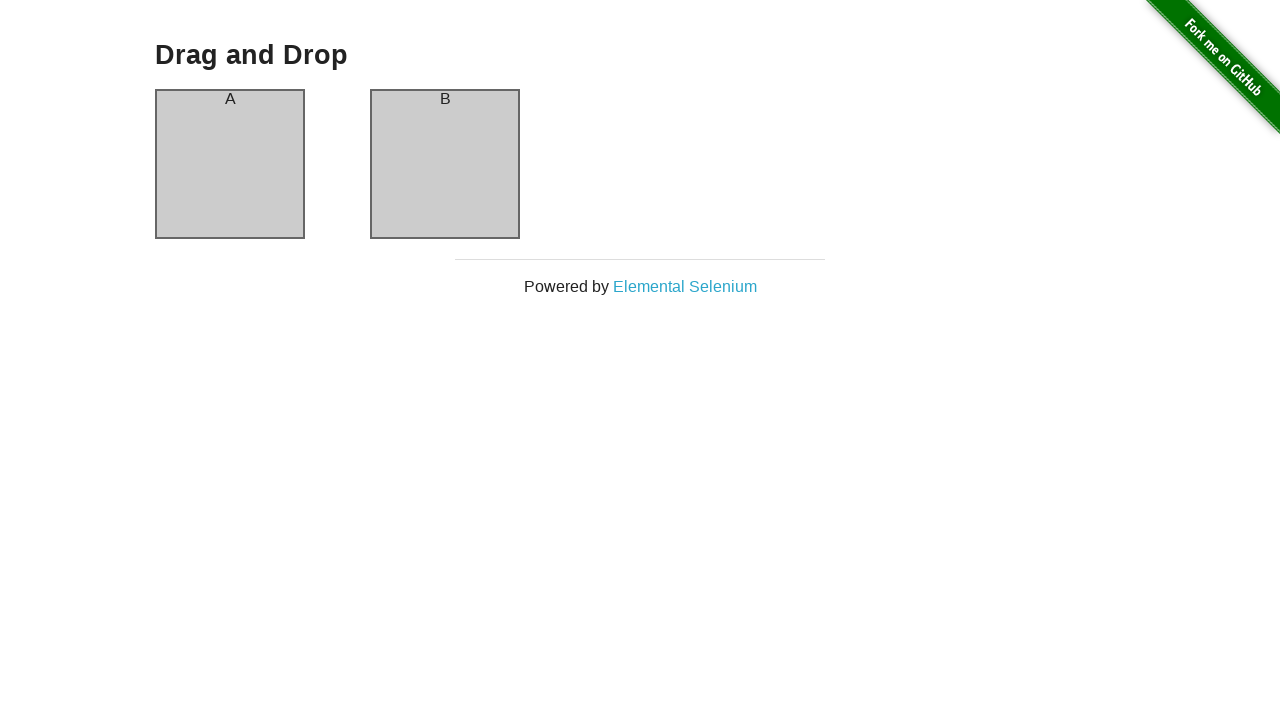

Dragged column A to column B at (445, 164)
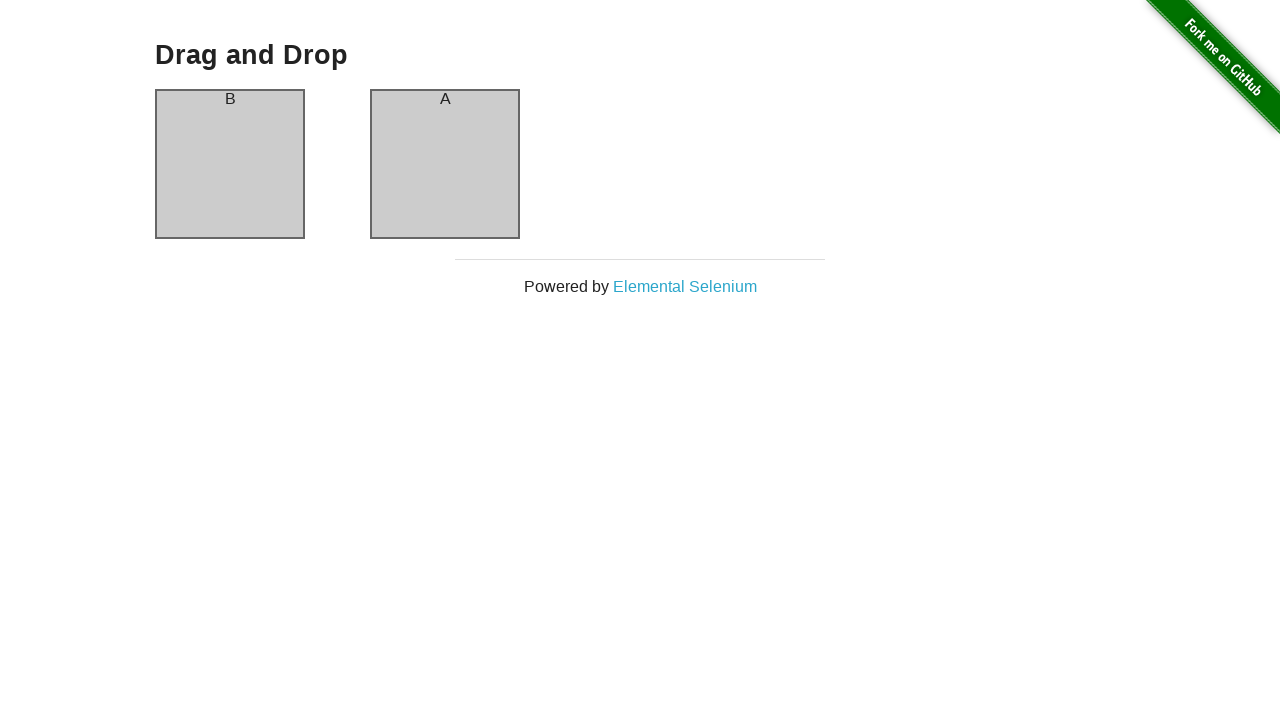

Verified that column B now contains 'A' after drag and drop swap
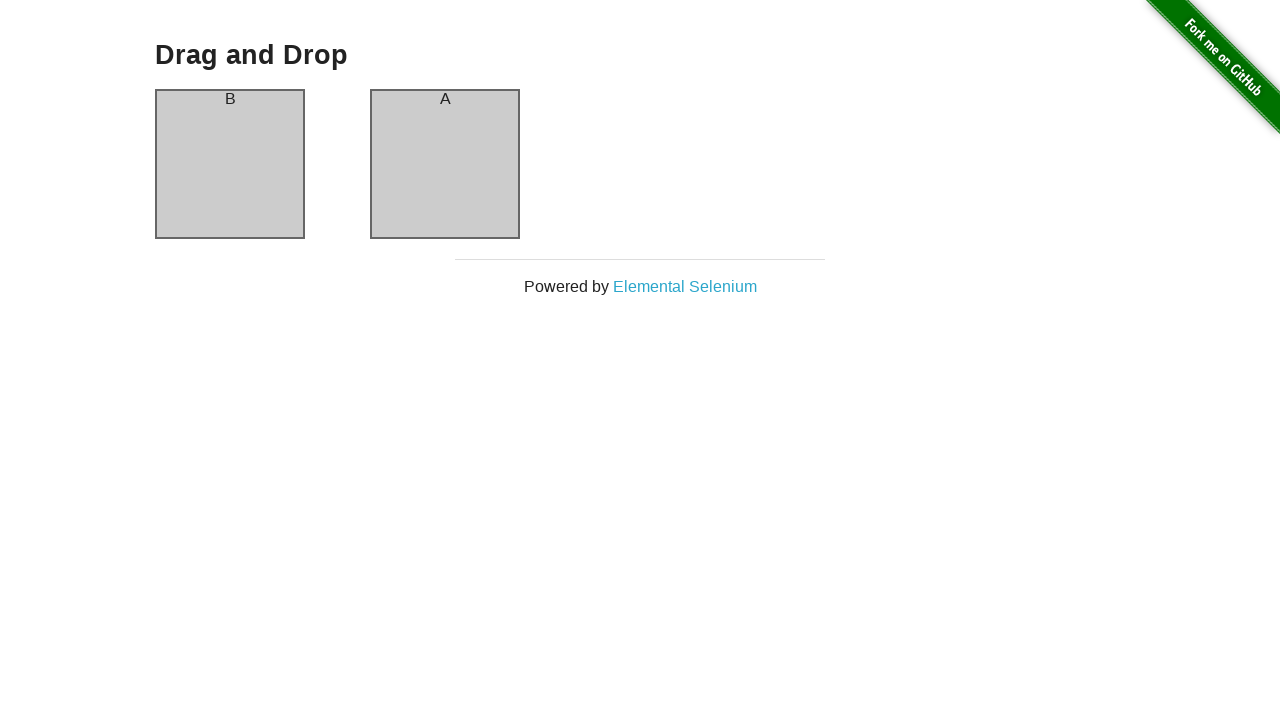

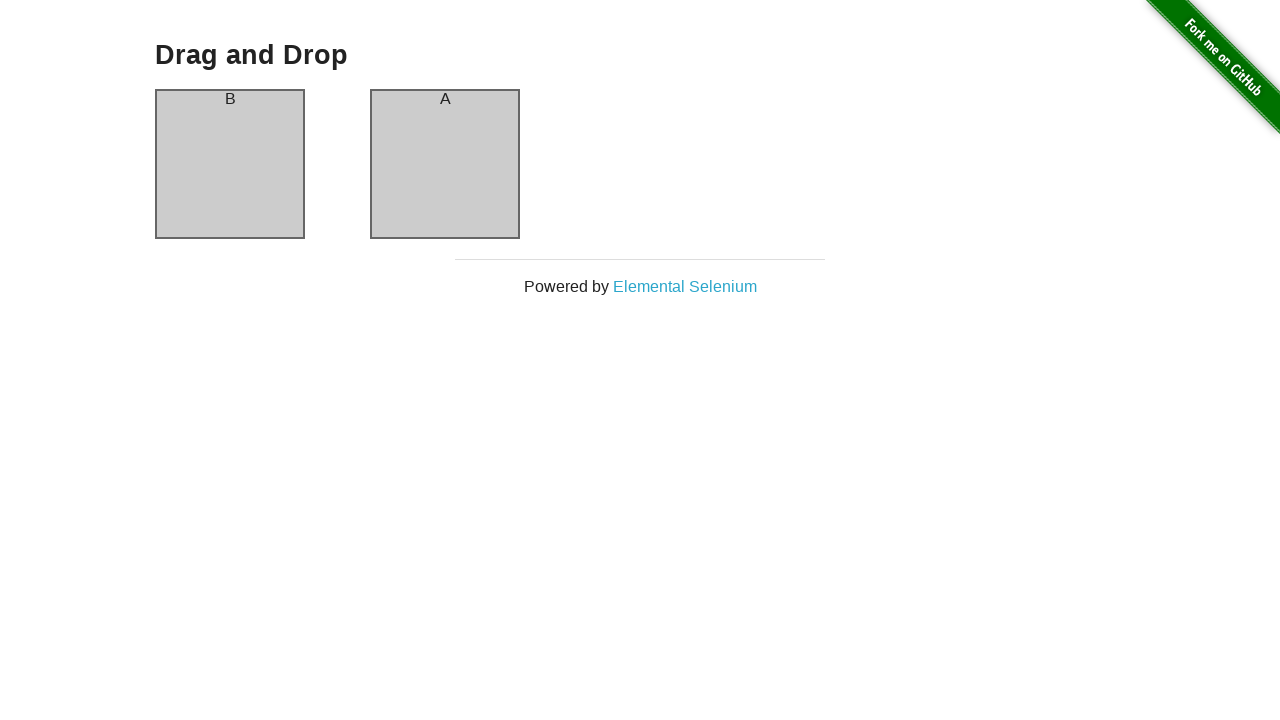